Tests mouse hover functionality by hovering over a "Mouse Hover" element to reveal a dropdown menu, then clicking on the "Top" link option.

Starting URL: https://rahulshettyacademy.com/AutomationPractice/

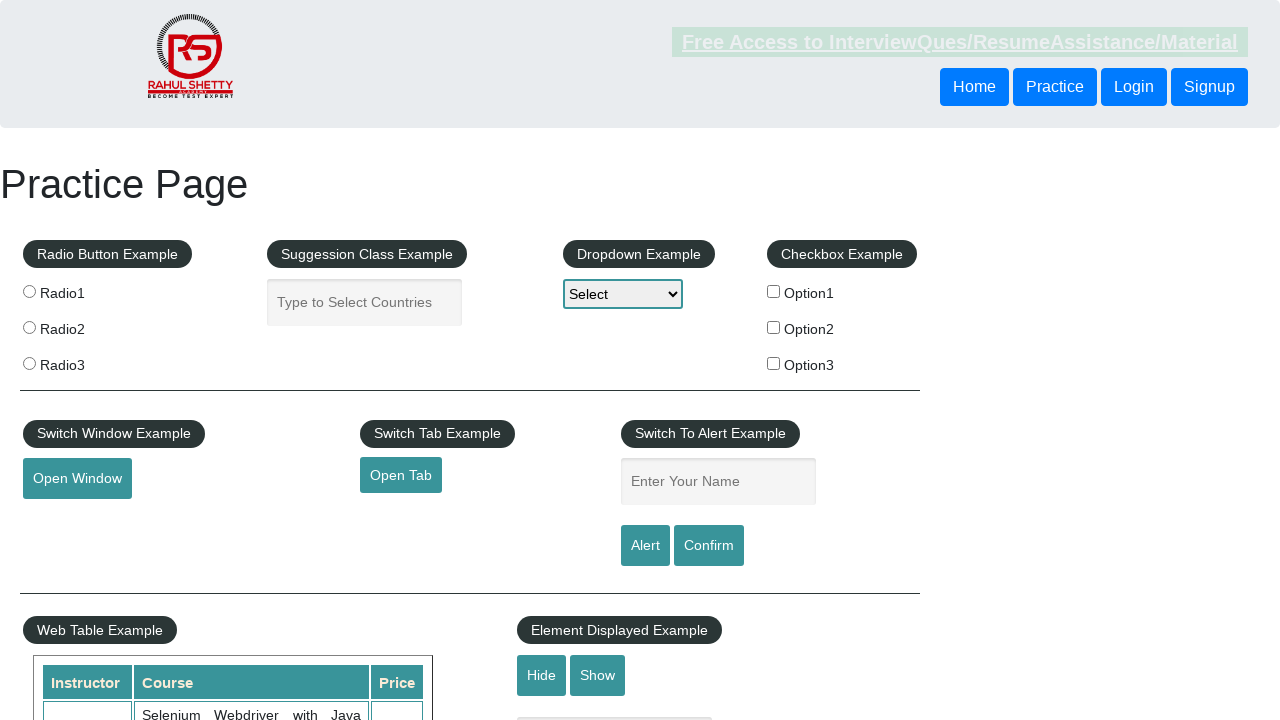

Hovered over 'Mouse Hover' element to reveal dropdown menu at (83, 361) on #mousehover
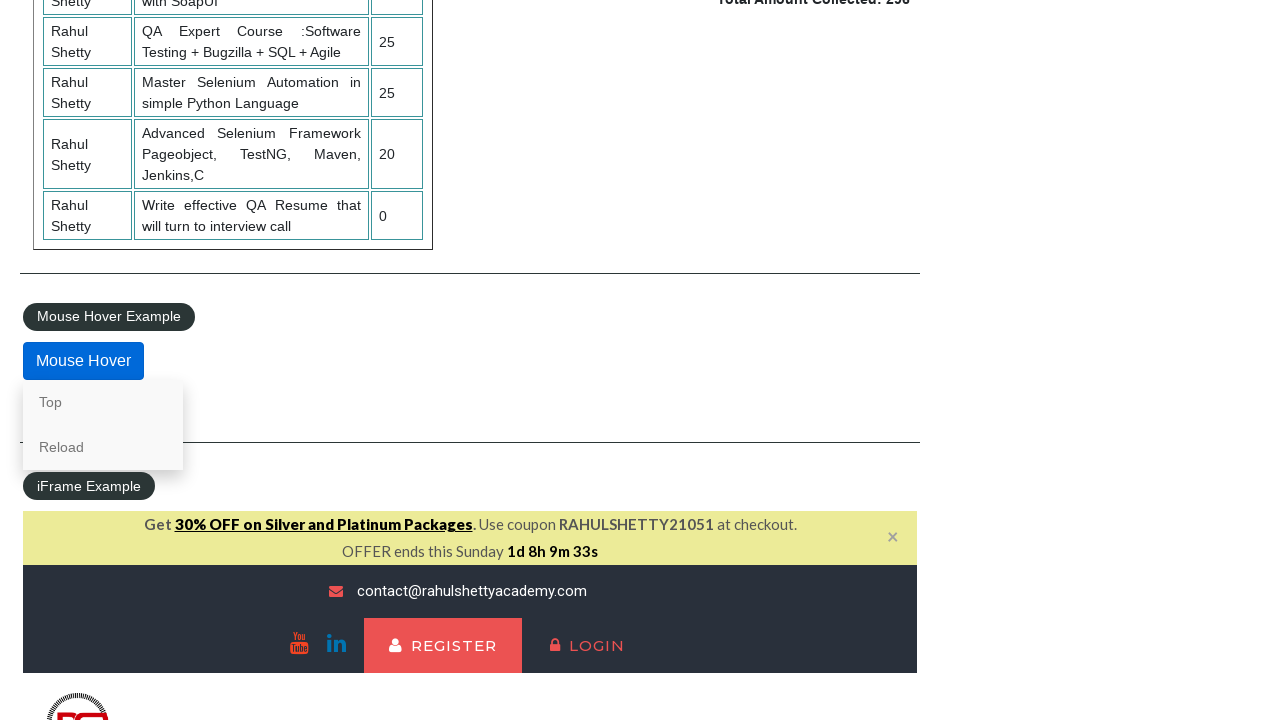

Clicked on 'Top' link option from dropdown menu at (103, 402) on xpath=//a[text()='Top']
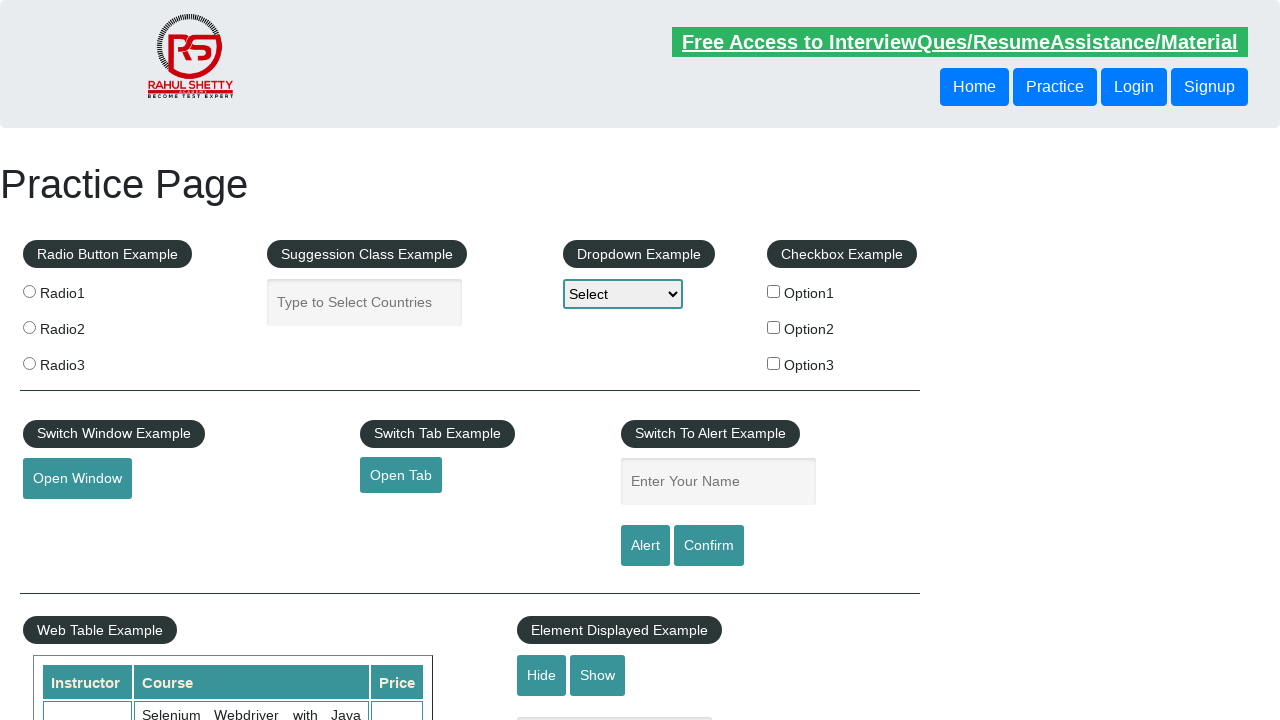

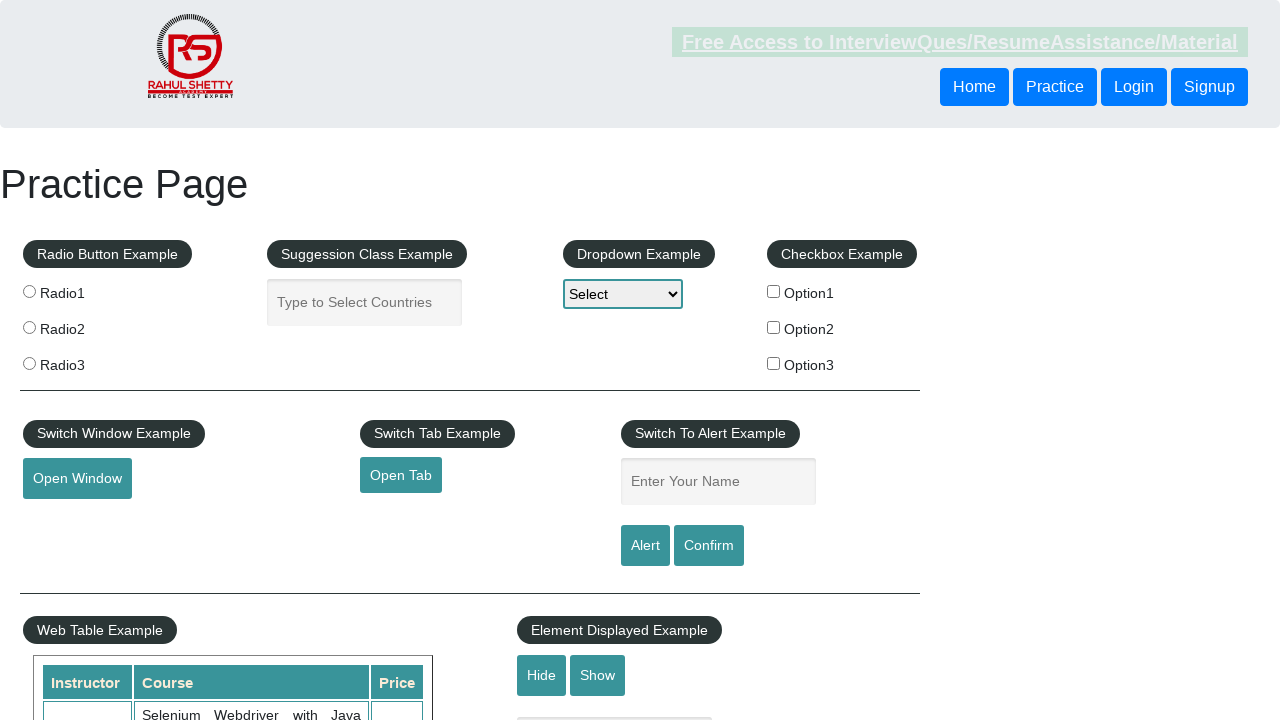